Tests radio button selection by selecting option 3 (rd3) and verifying it is selected

Starting URL: https://testpages.herokuapp.com/styled/basic-html-form-test.html

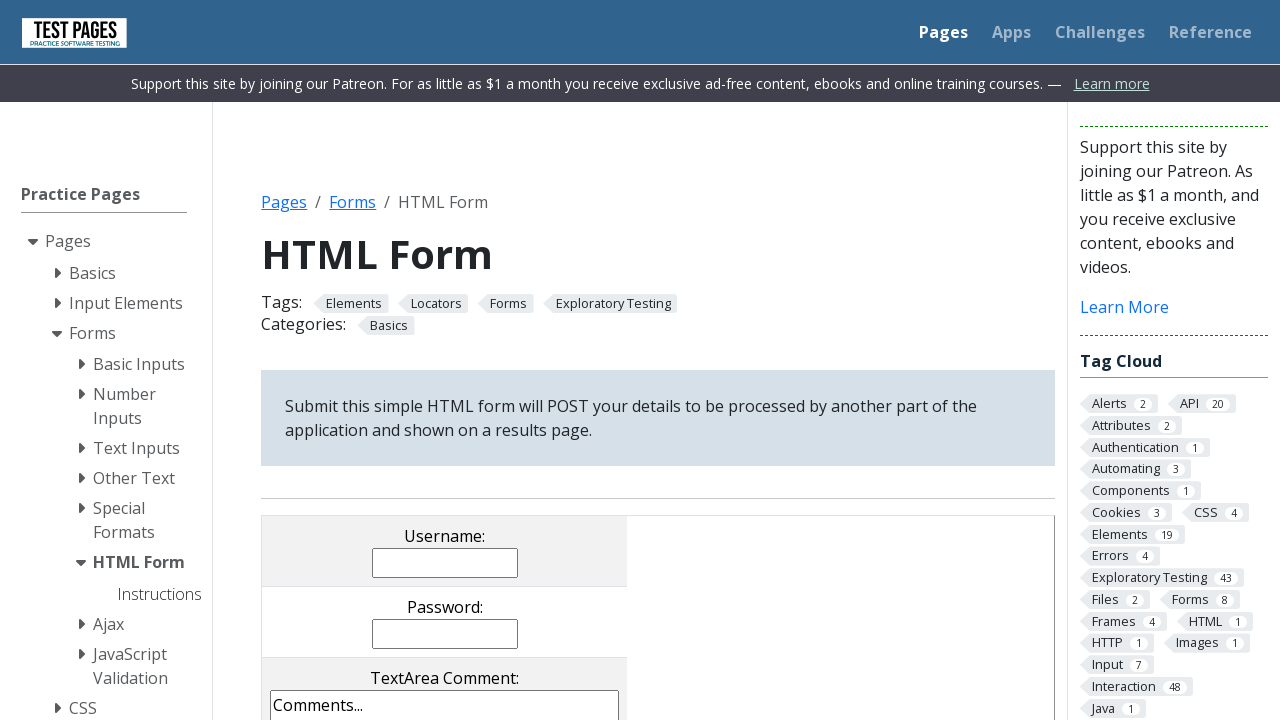

Clicked radio button option 3 (rd3) at (488, 360) on input[name='radioval'][value='rd3']
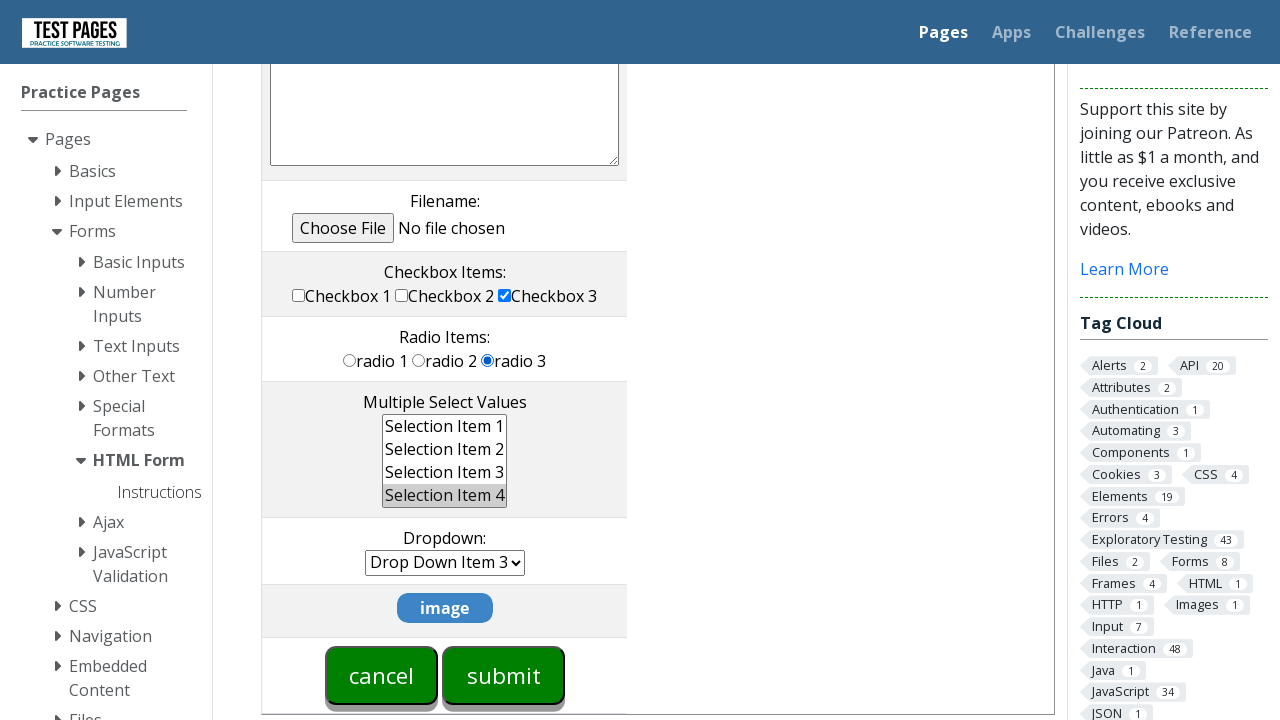

Verified radio button option 3 is selected
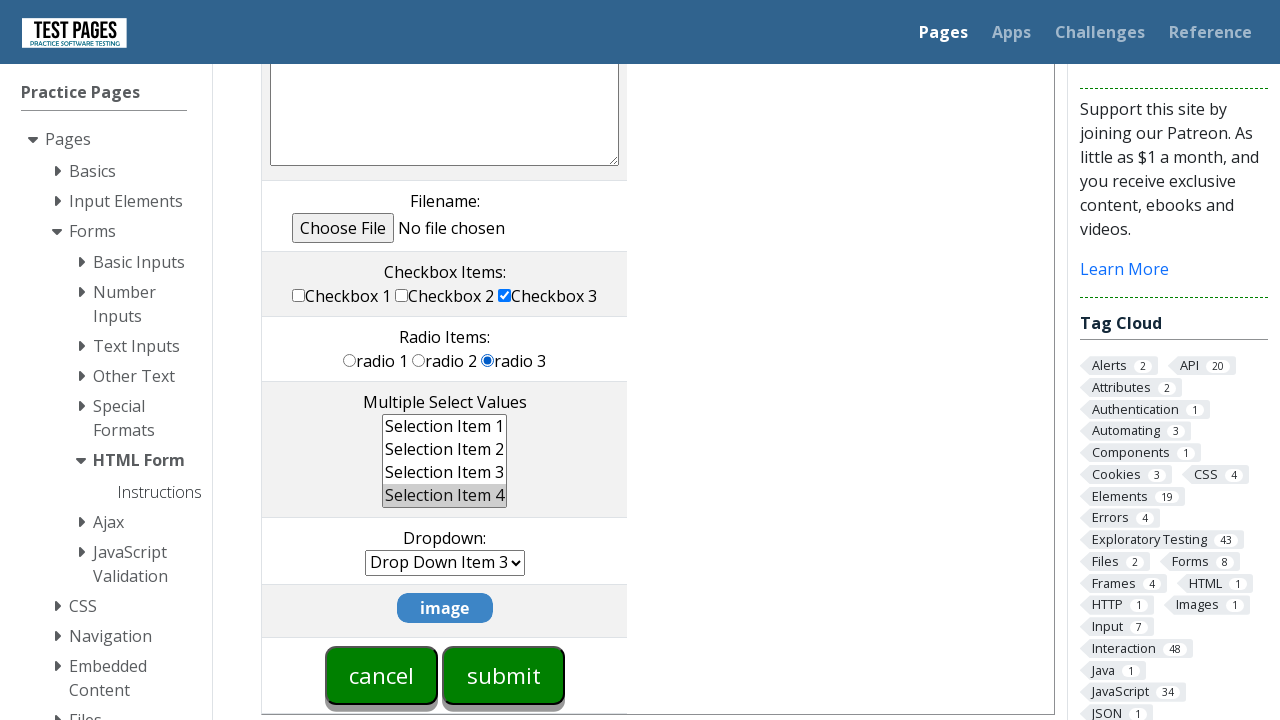

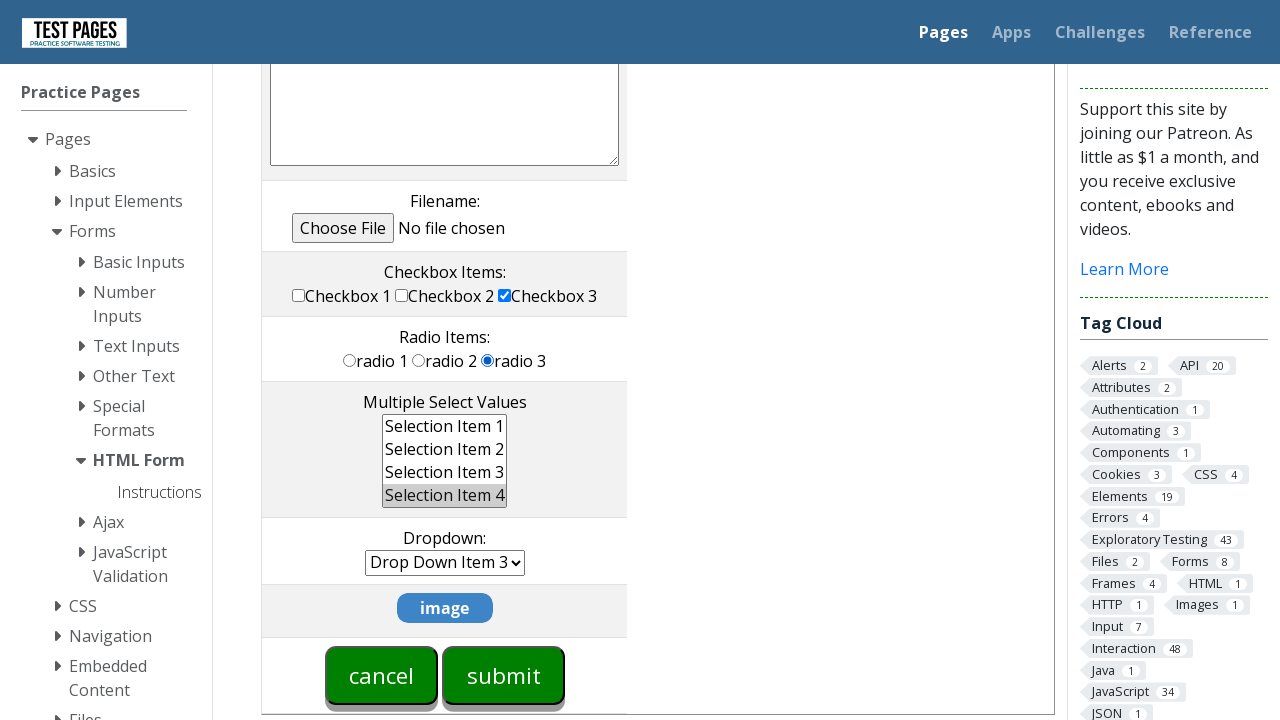